Tests horizontal slider manipulation using keyboard controls - moves slider to various positions (start, middle, end, boundary positions) and verifies the slider value updates correctly

Starting URL: http://the-internet.herokuapp.com/

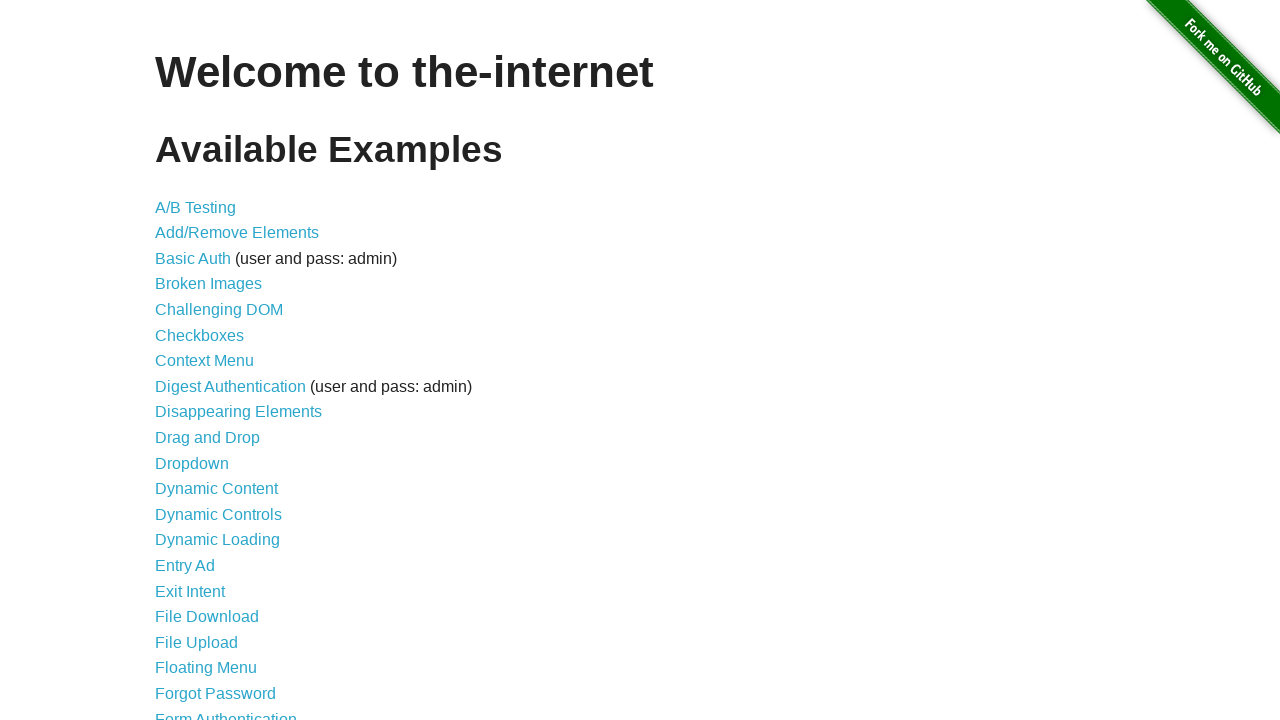

Clicked on Horizontal Slider link at (214, 361) on a[href='/horizontal_slider']
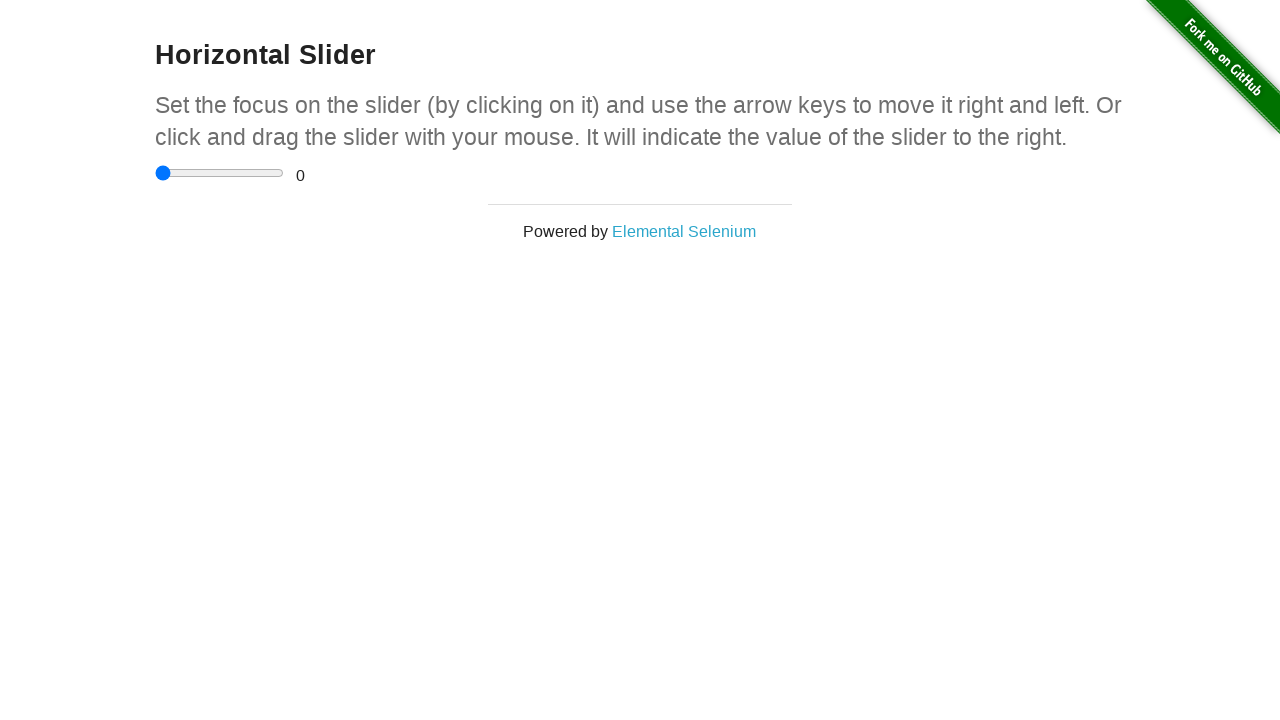

Horizontal slider page loaded
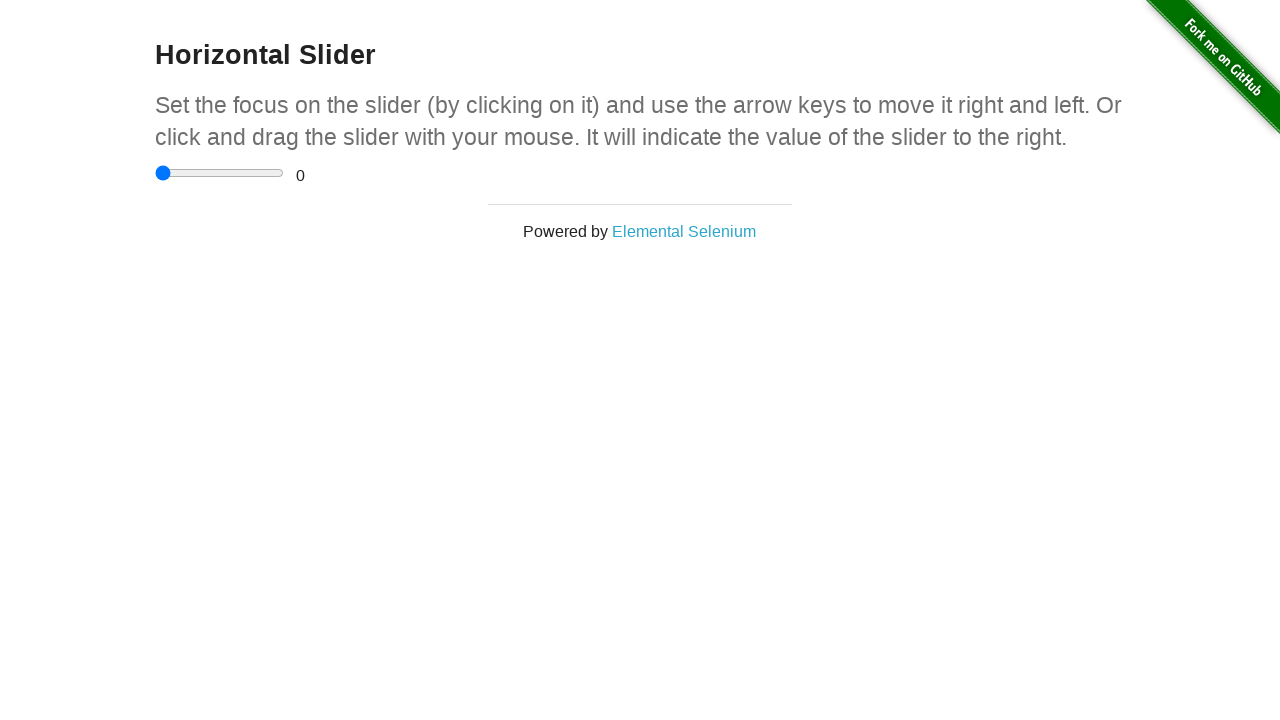

Located horizontal slider element
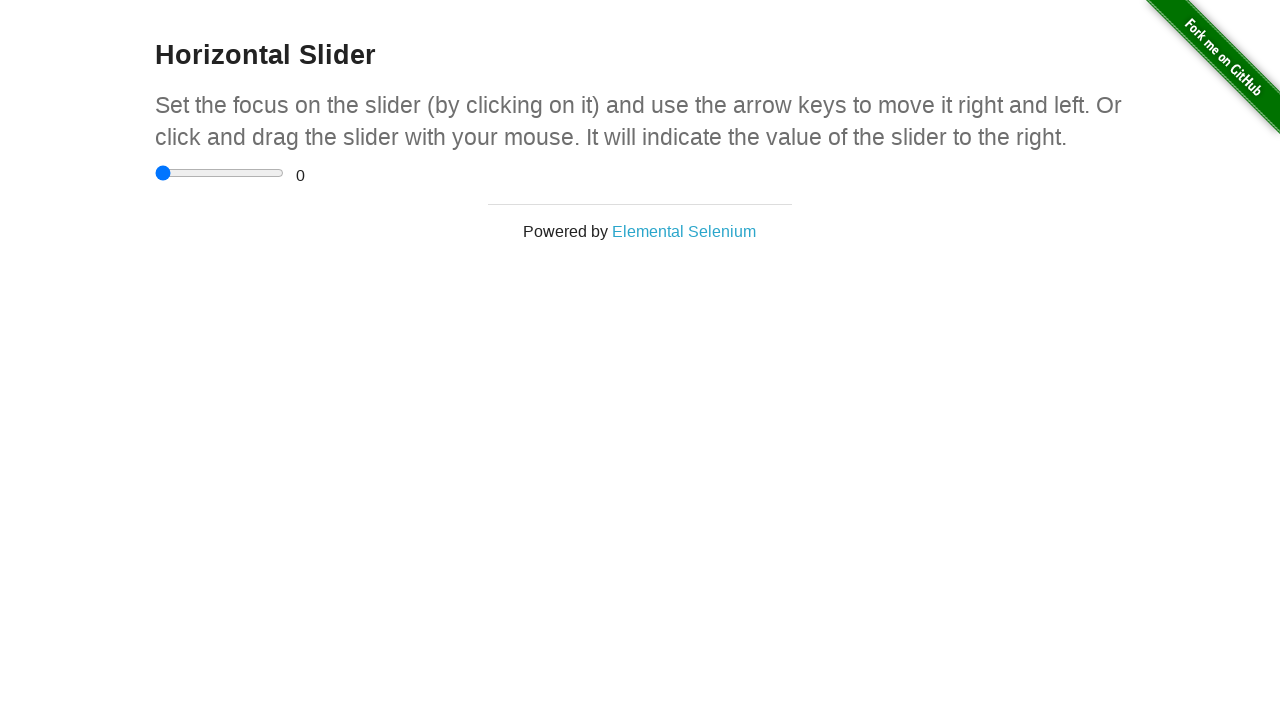

Focused on slider element on input[type='range']
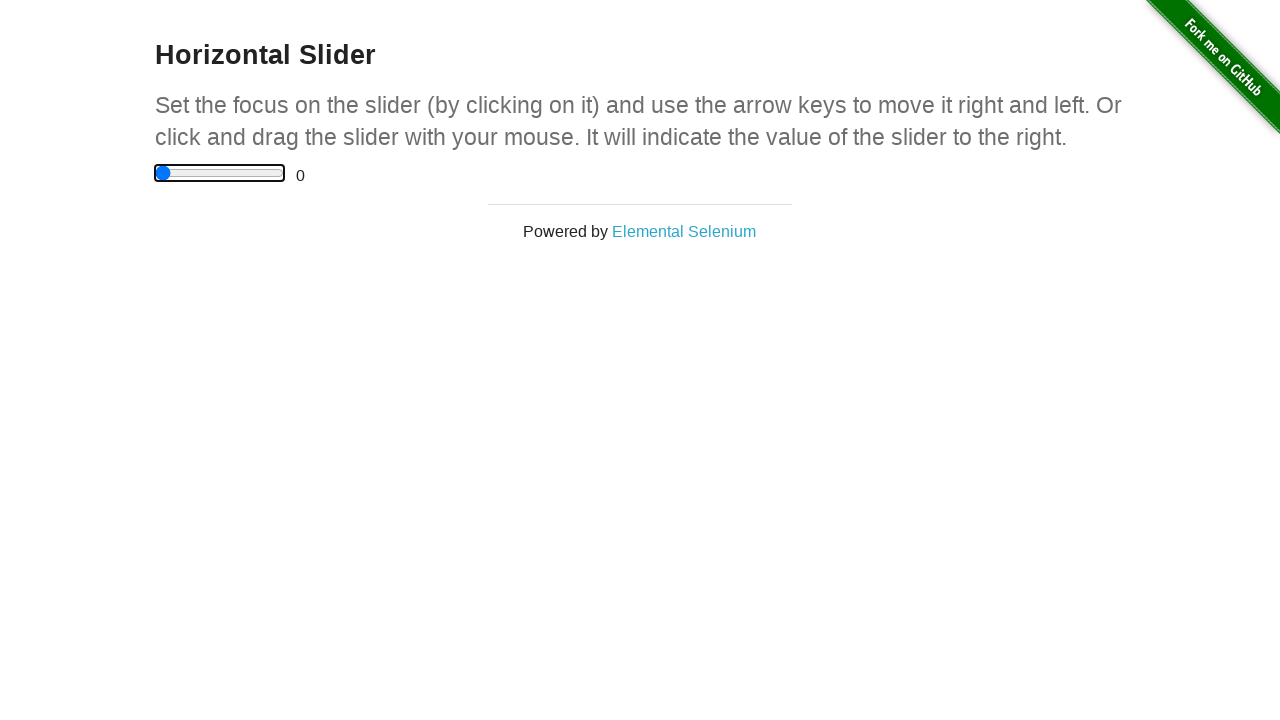

Pressed Home key to move slider to start position
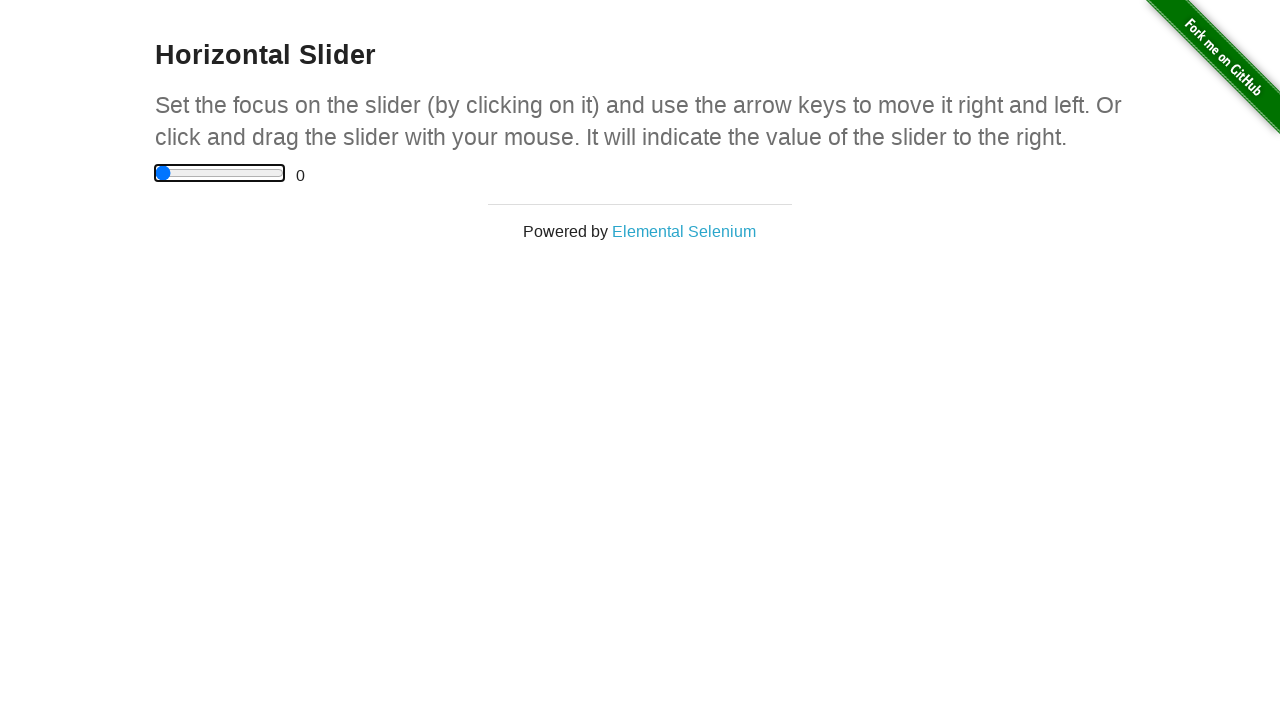

Pressed ArrowRight to move slider towards middle position
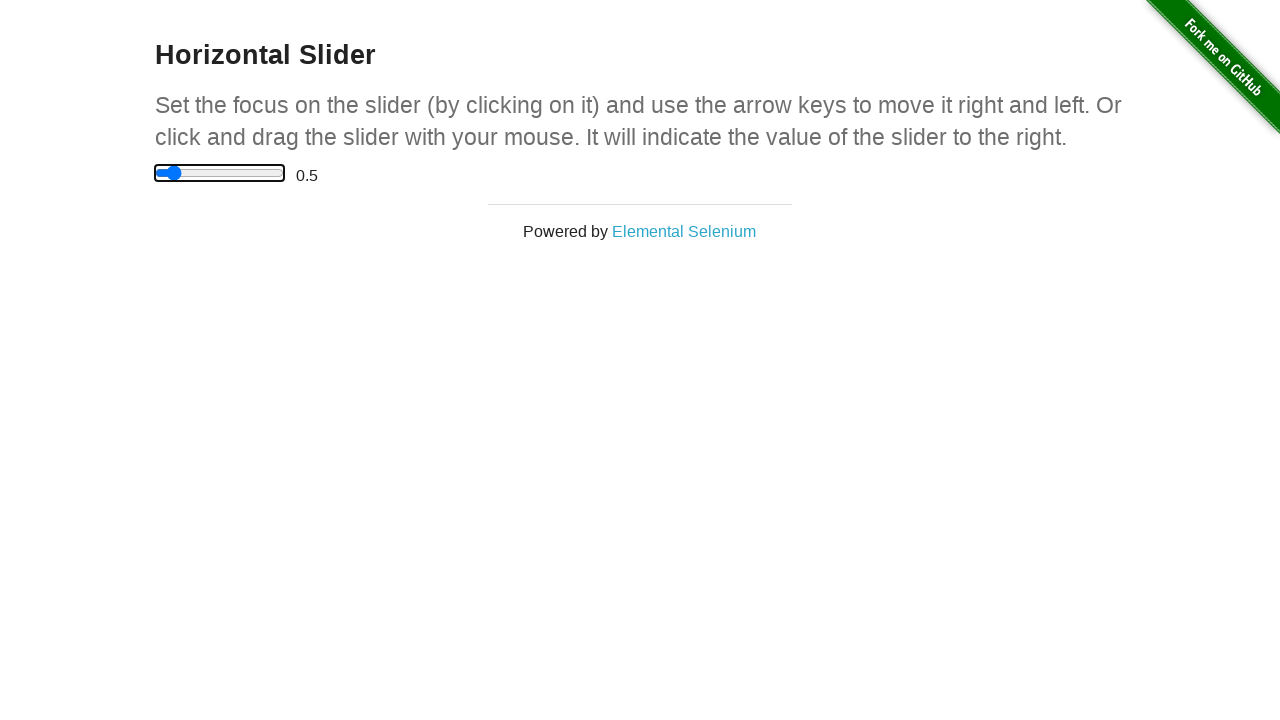

Pressed ArrowRight to move slider towards middle position
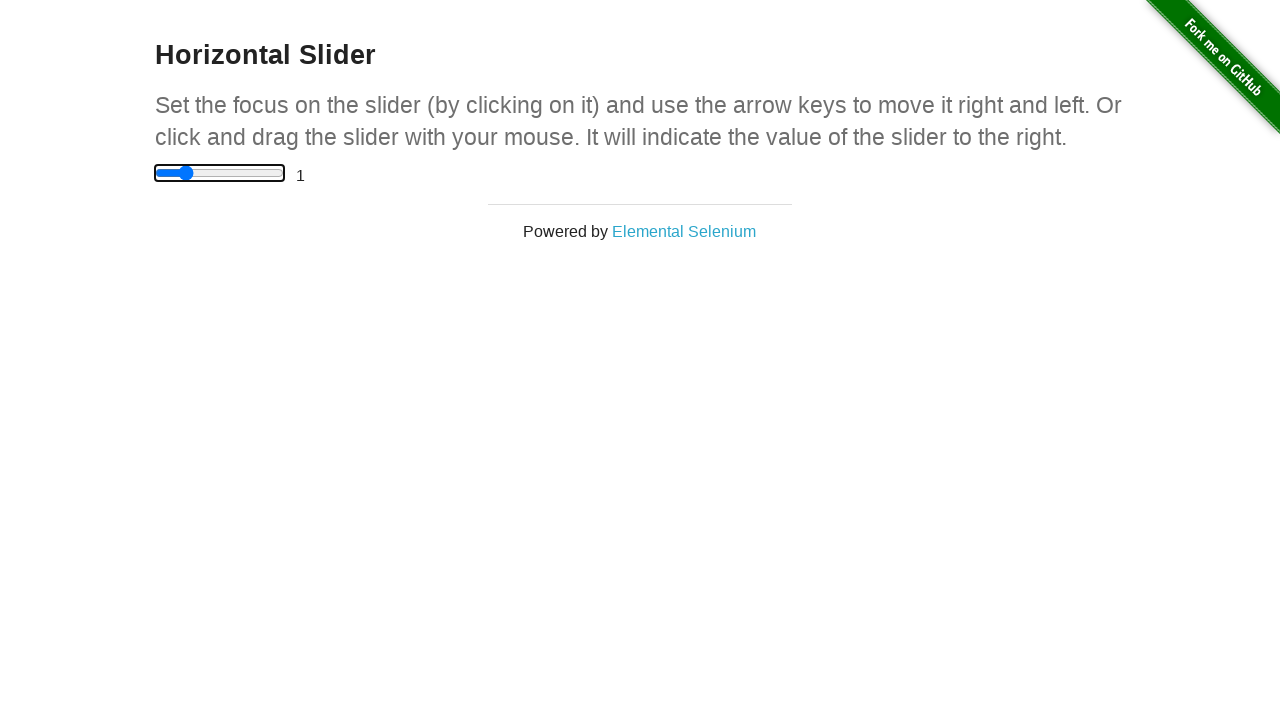

Pressed ArrowRight to move slider towards middle position
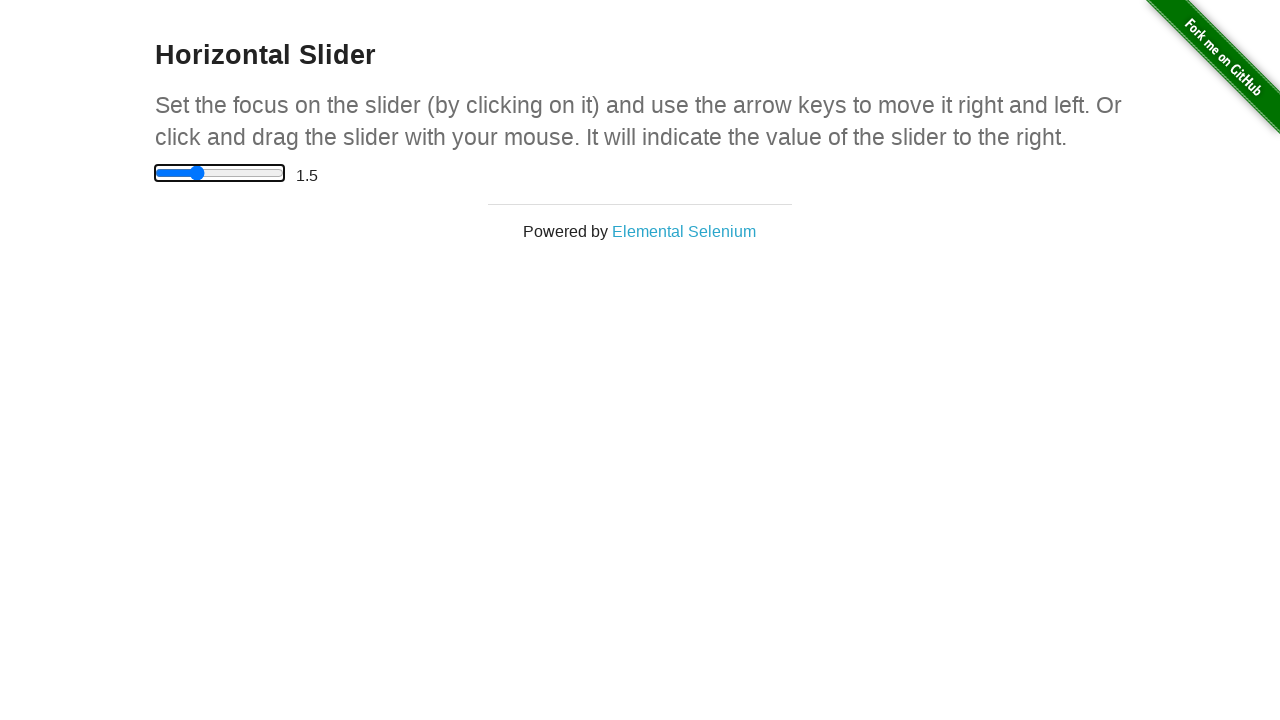

Pressed ArrowRight to move slider towards middle position
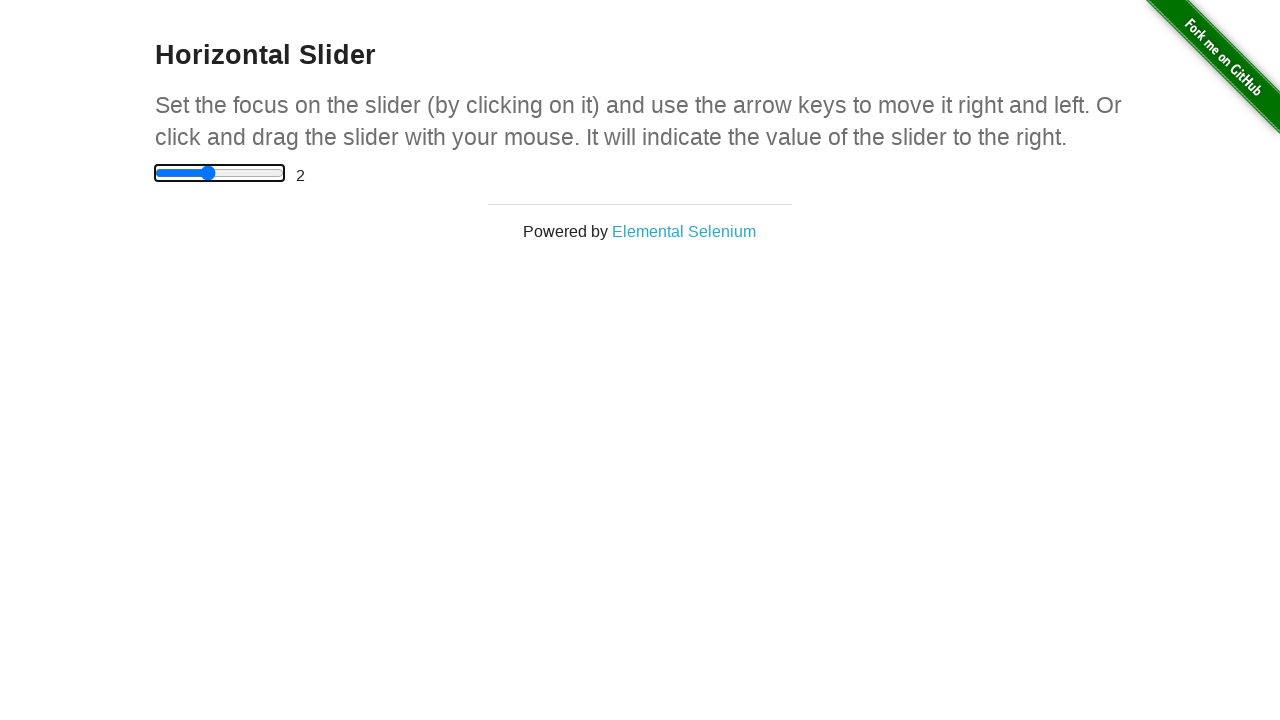

Pressed ArrowRight to move slider towards middle position
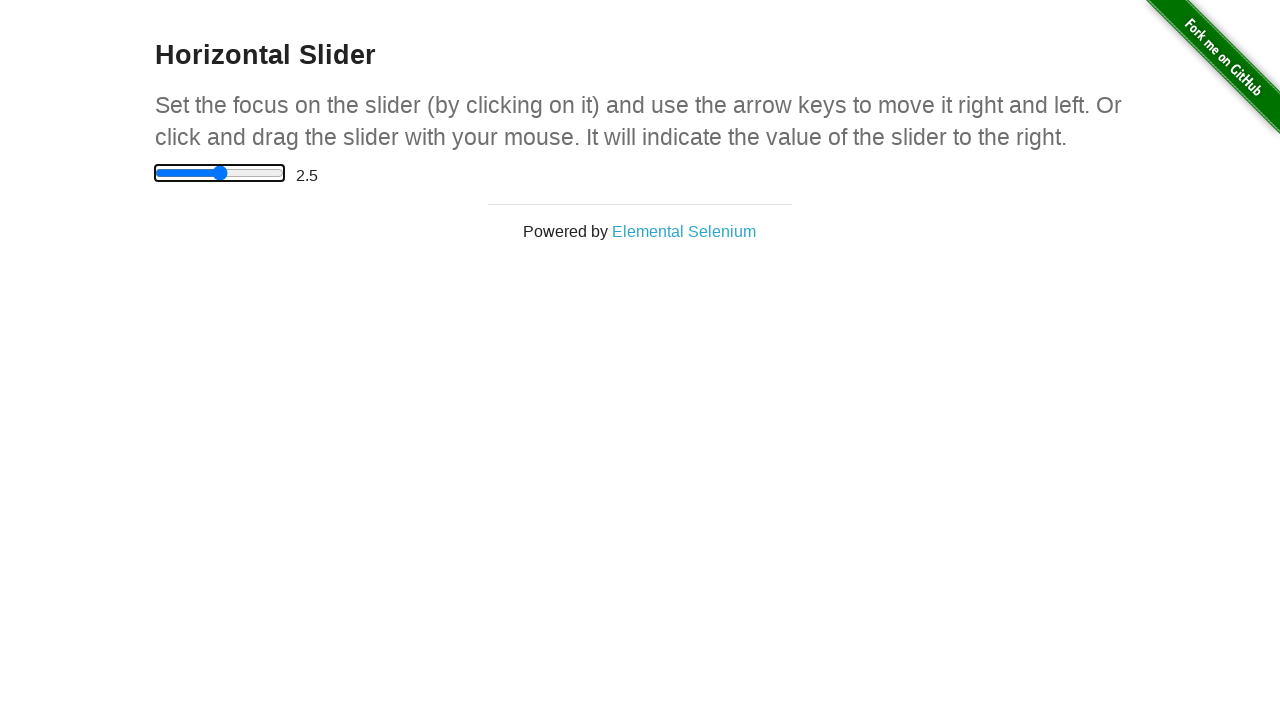

Pressed ArrowRight to move slider towards middle position
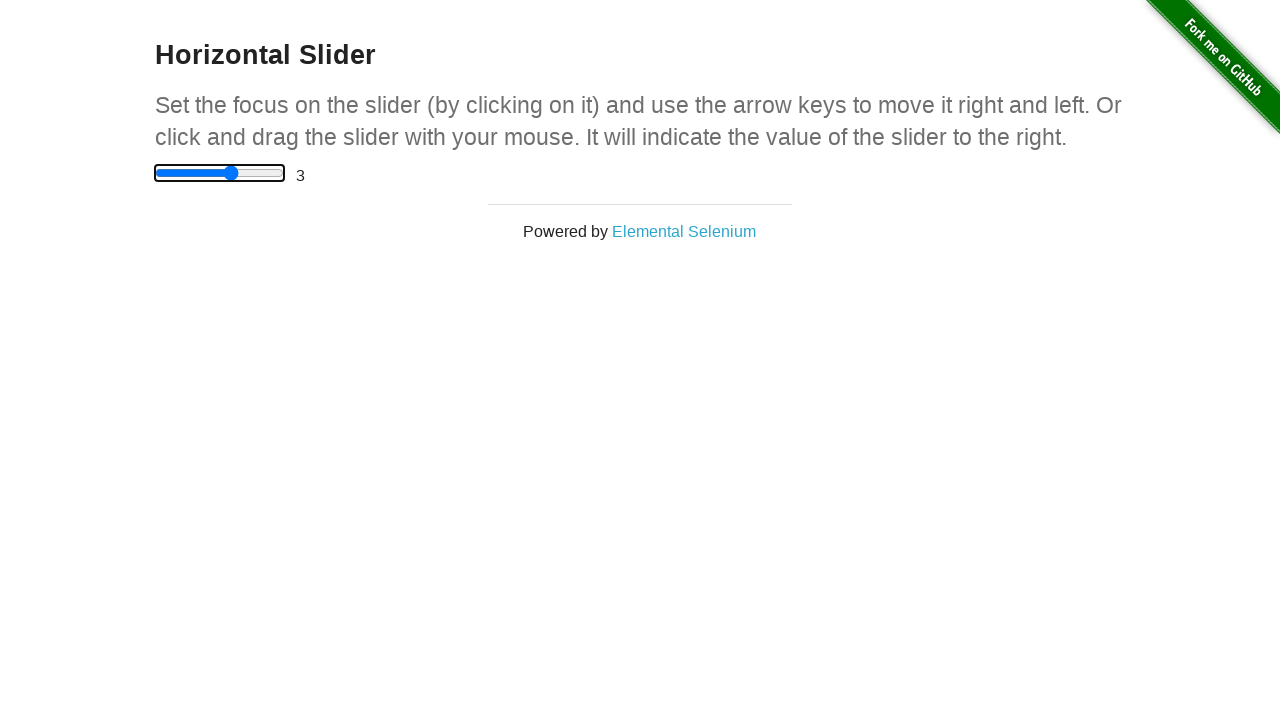

Pressed ArrowRight to move slider towards middle position
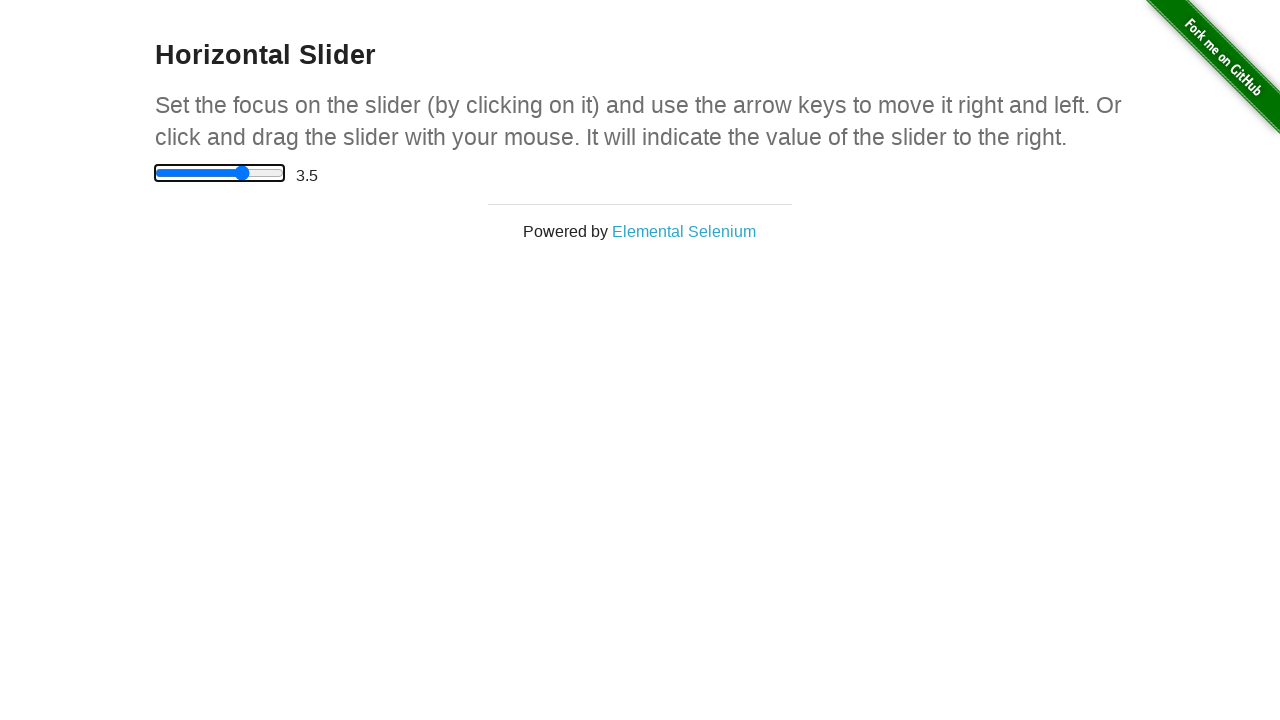

Pressed ArrowRight to move slider towards middle position
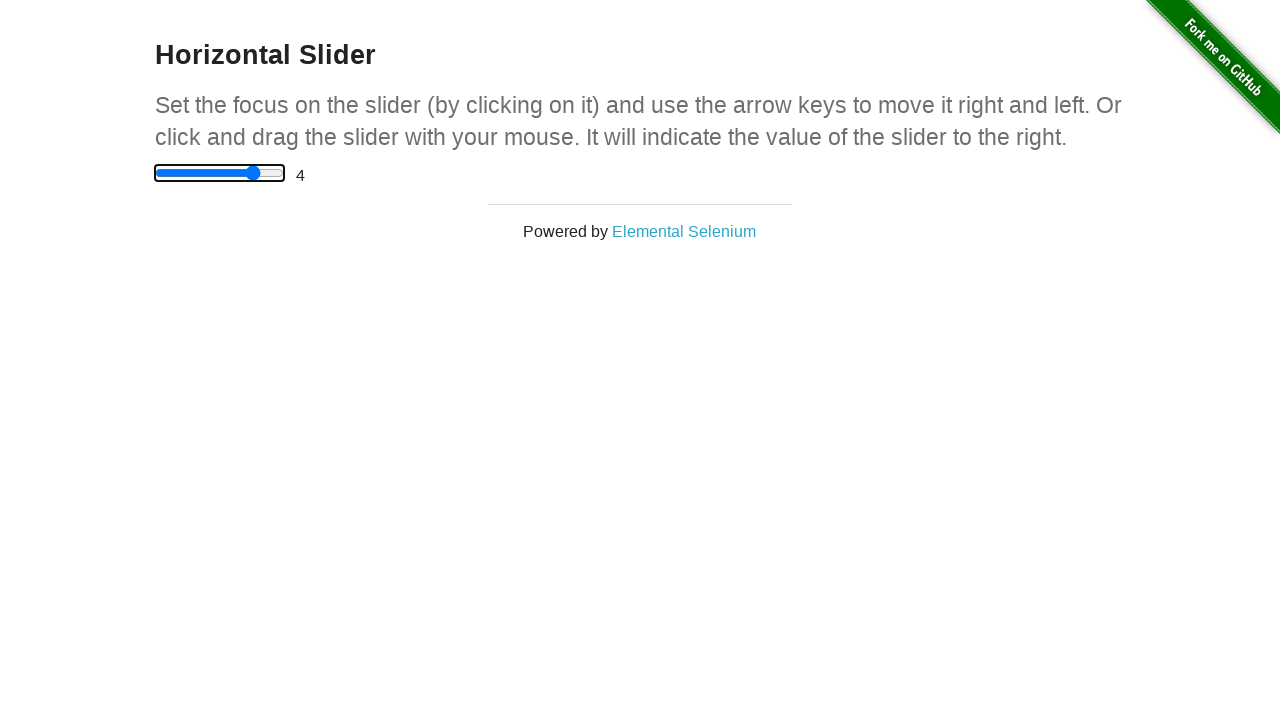

Pressed ArrowRight to move slider towards middle position
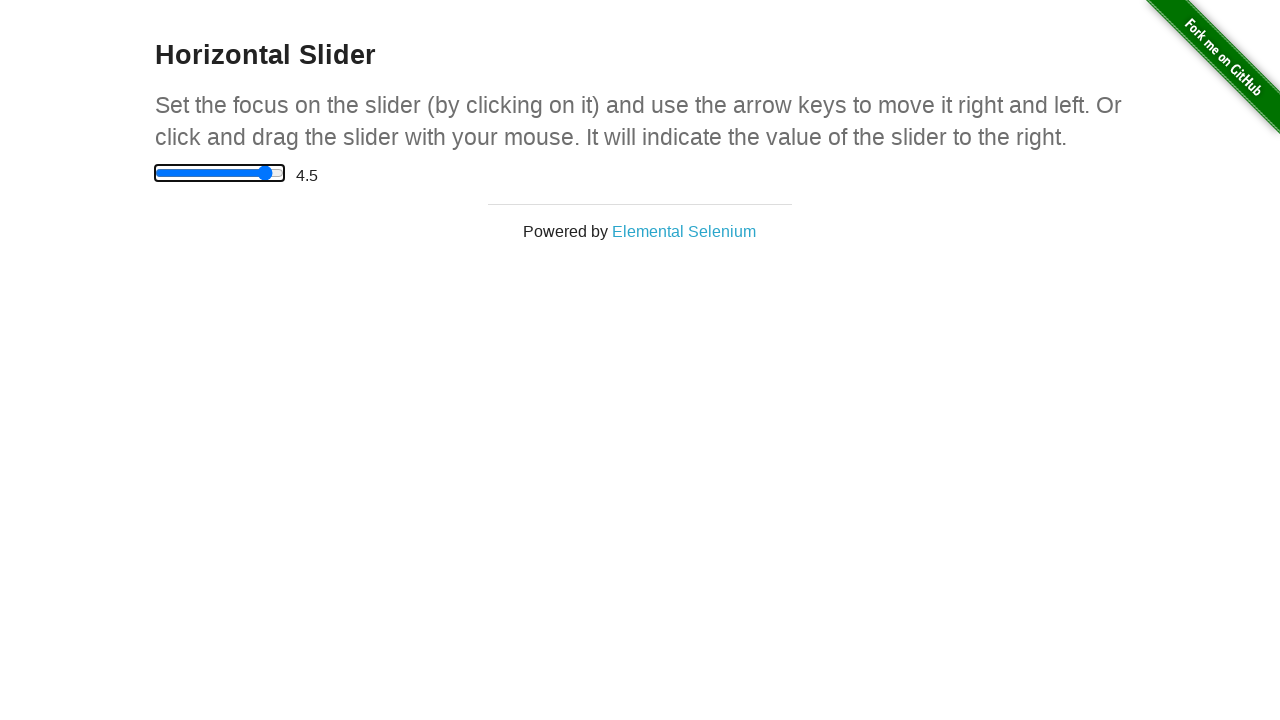

Pressed ArrowRight to move slider towards middle position
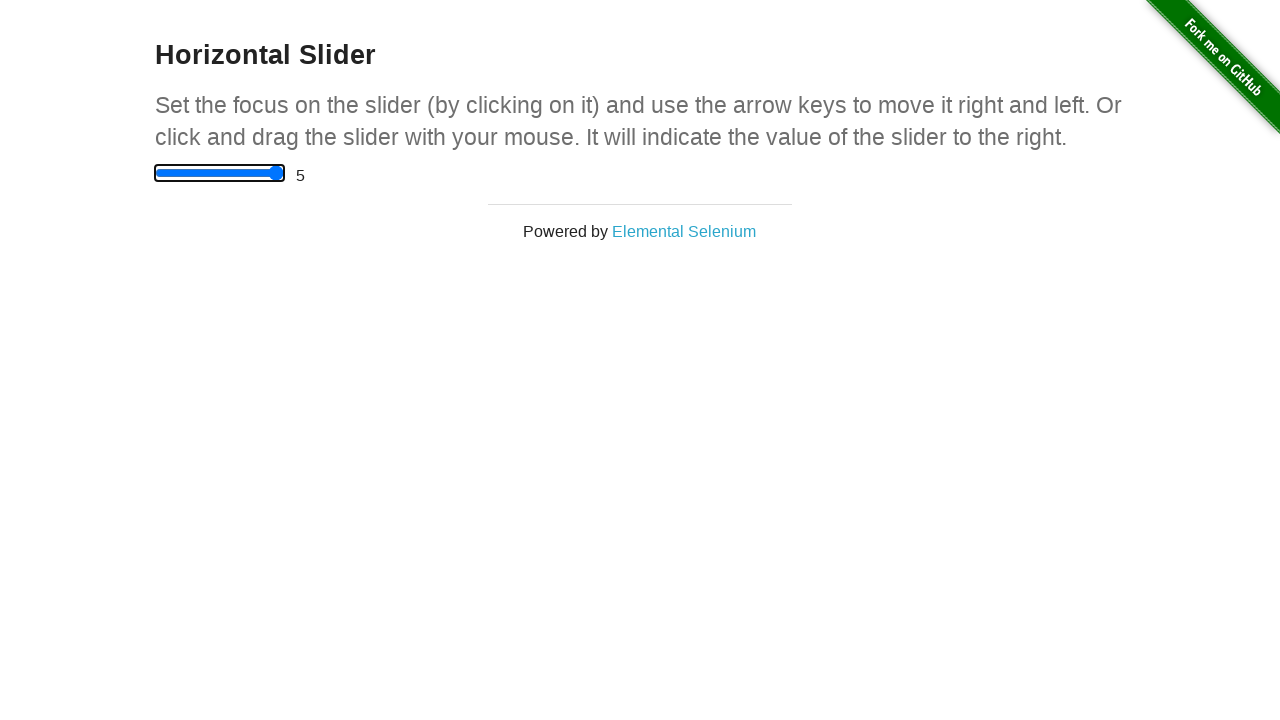

Pressed End key to move slider to end position
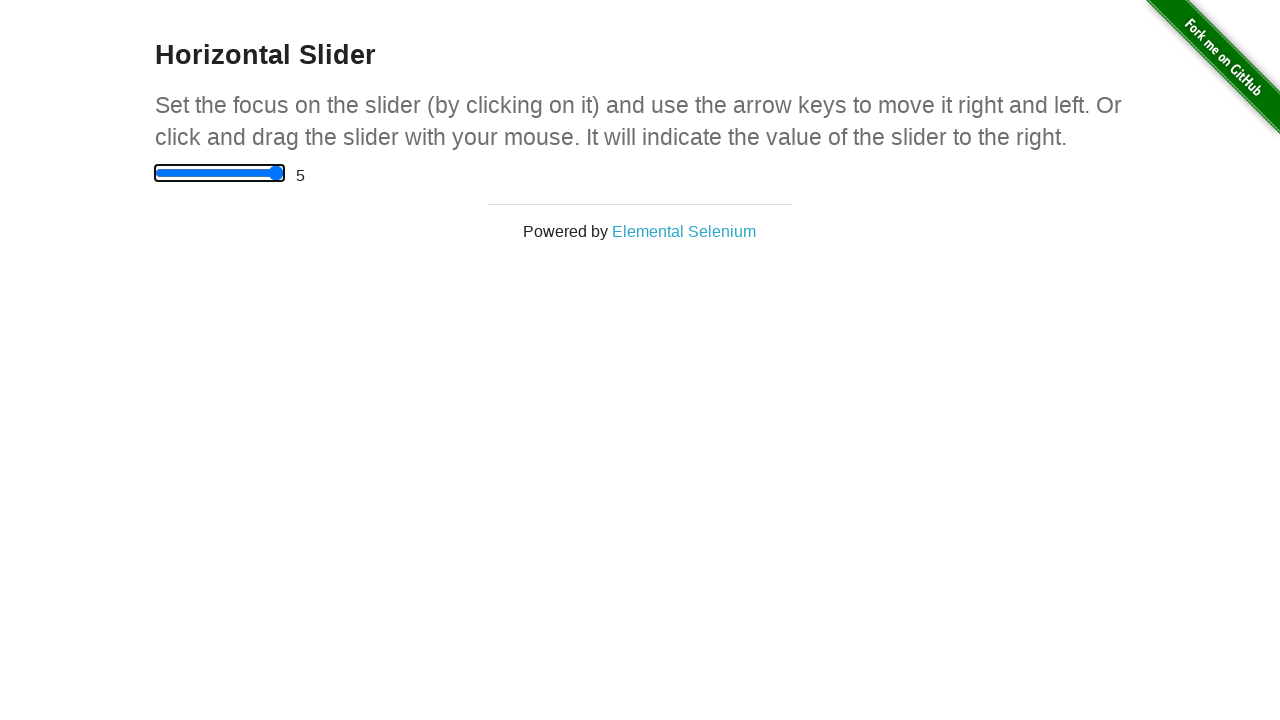

Range output element loaded, slider at maximum value verified
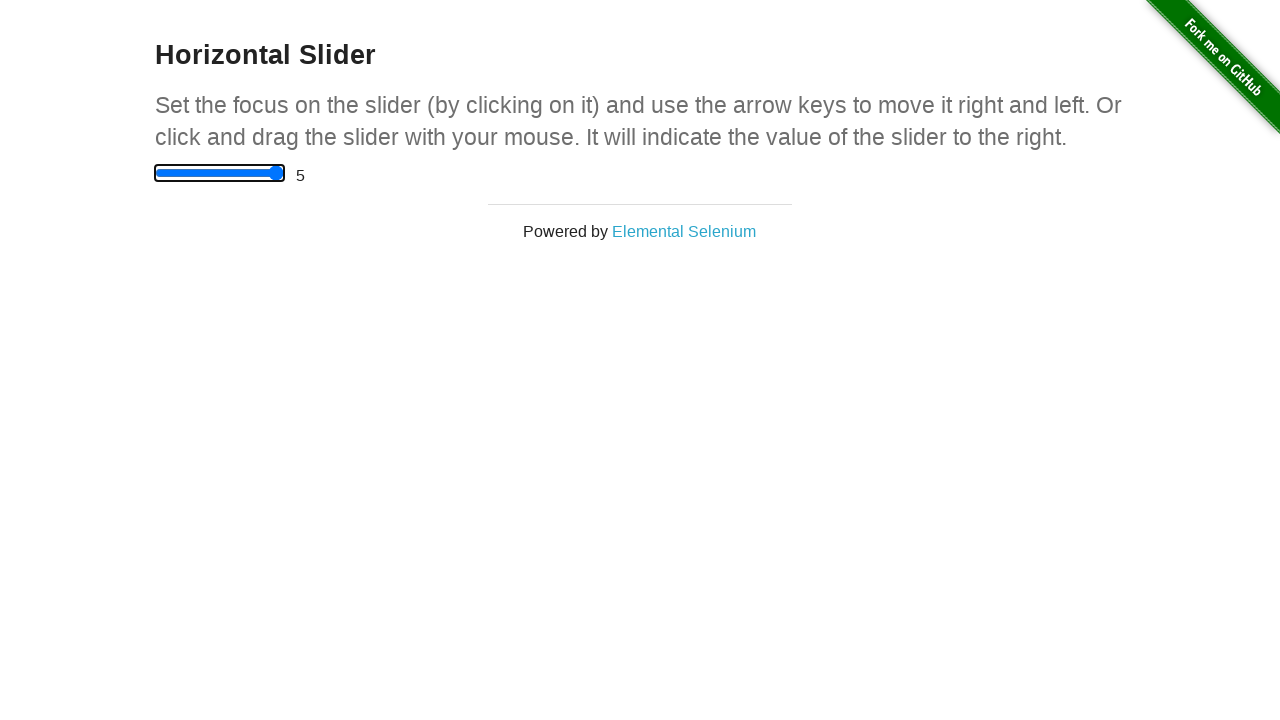

Pressed Home key to move slider back to start position
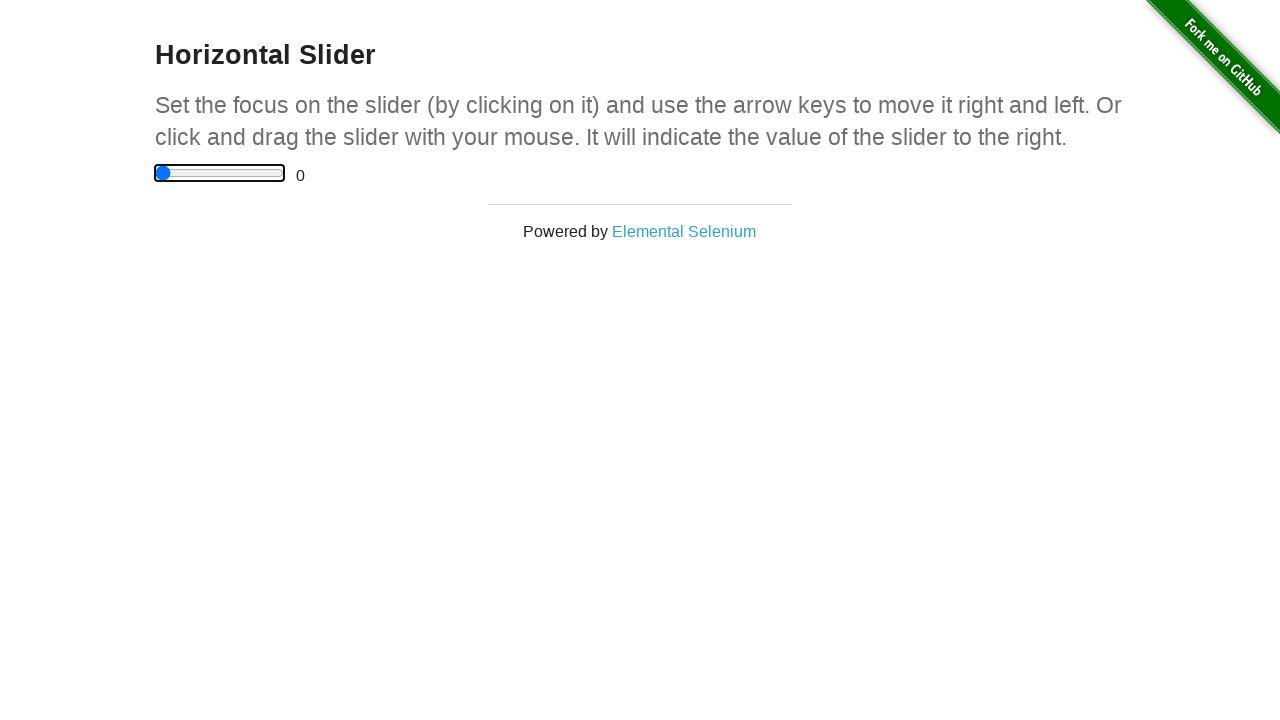

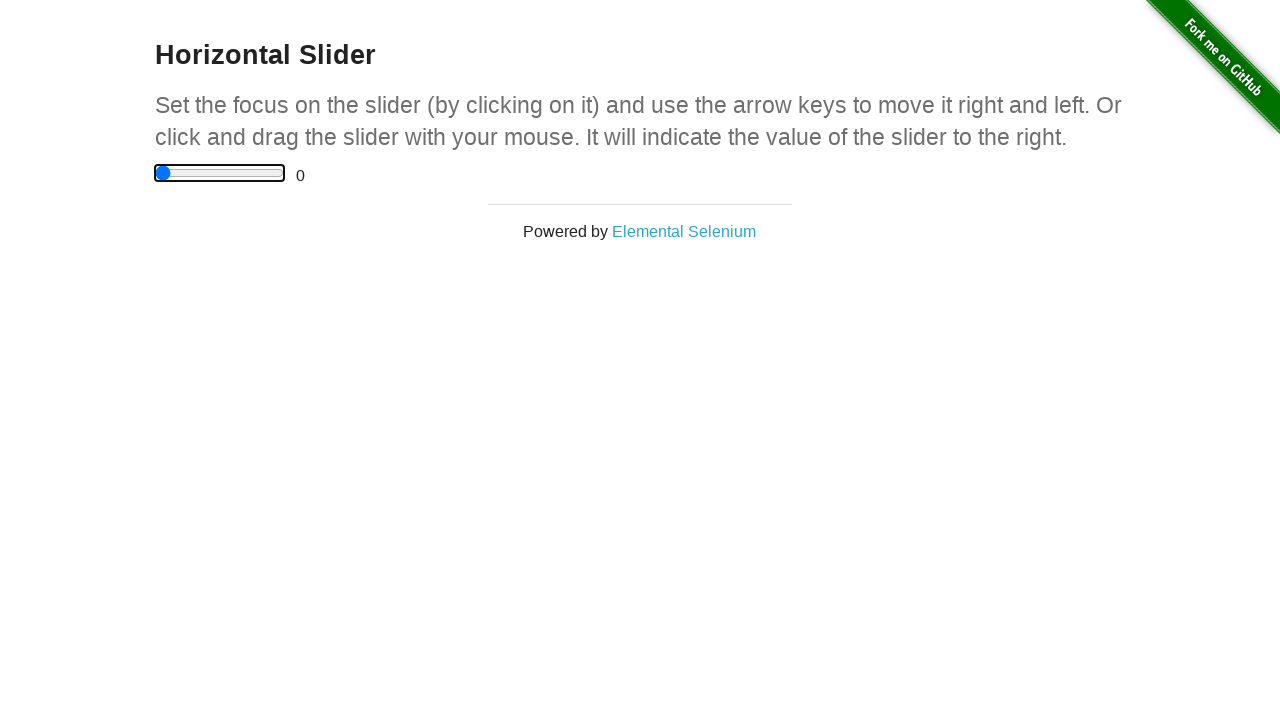